Tests browser back and forward navigation after clicking dropdown link, then selects an option from the dropdown

Starting URL: https://the-internet.herokuapp.com/

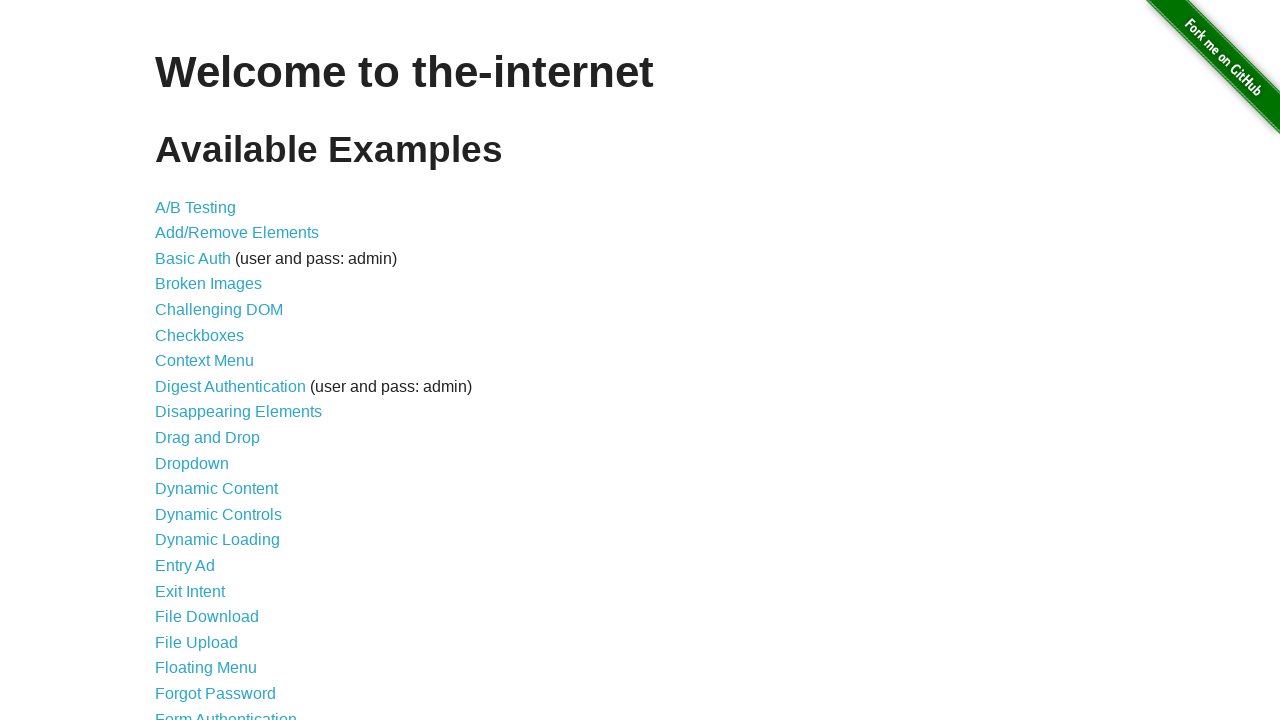

Clicked on Dropdown link at (192, 463) on xpath=//a[contains(text(),'Dropdown')]
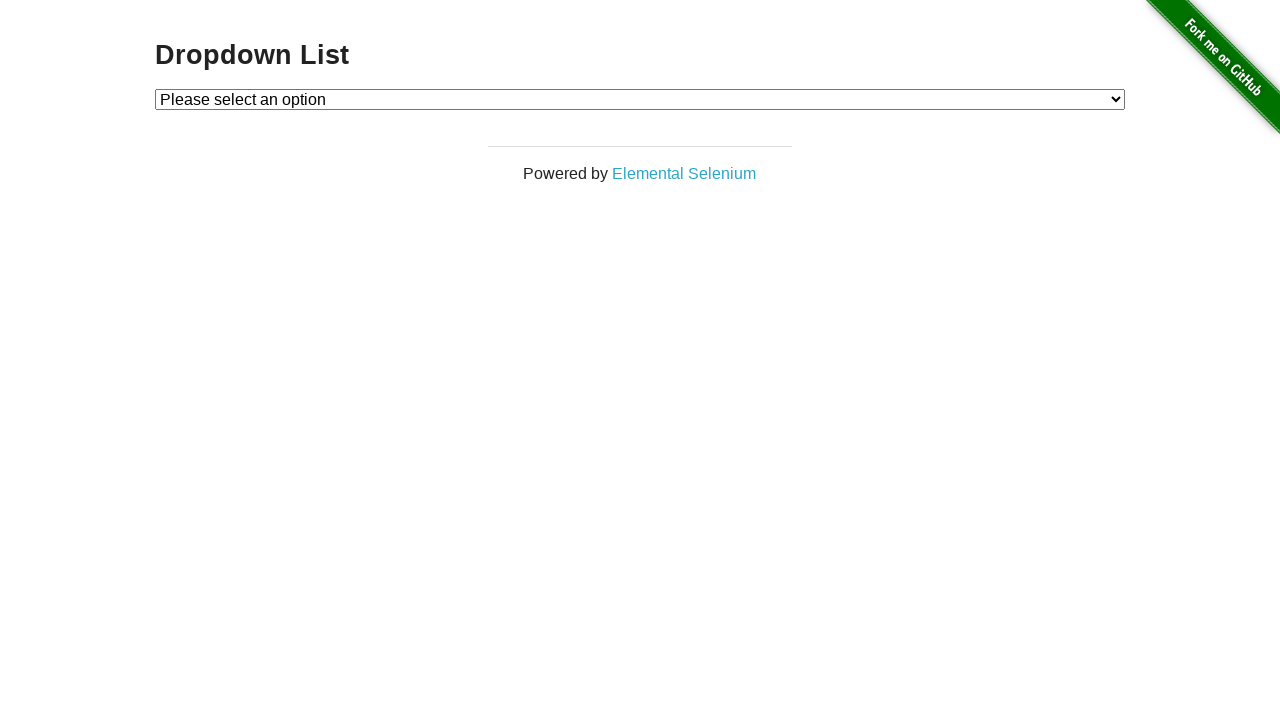

Navigated back using browser back button
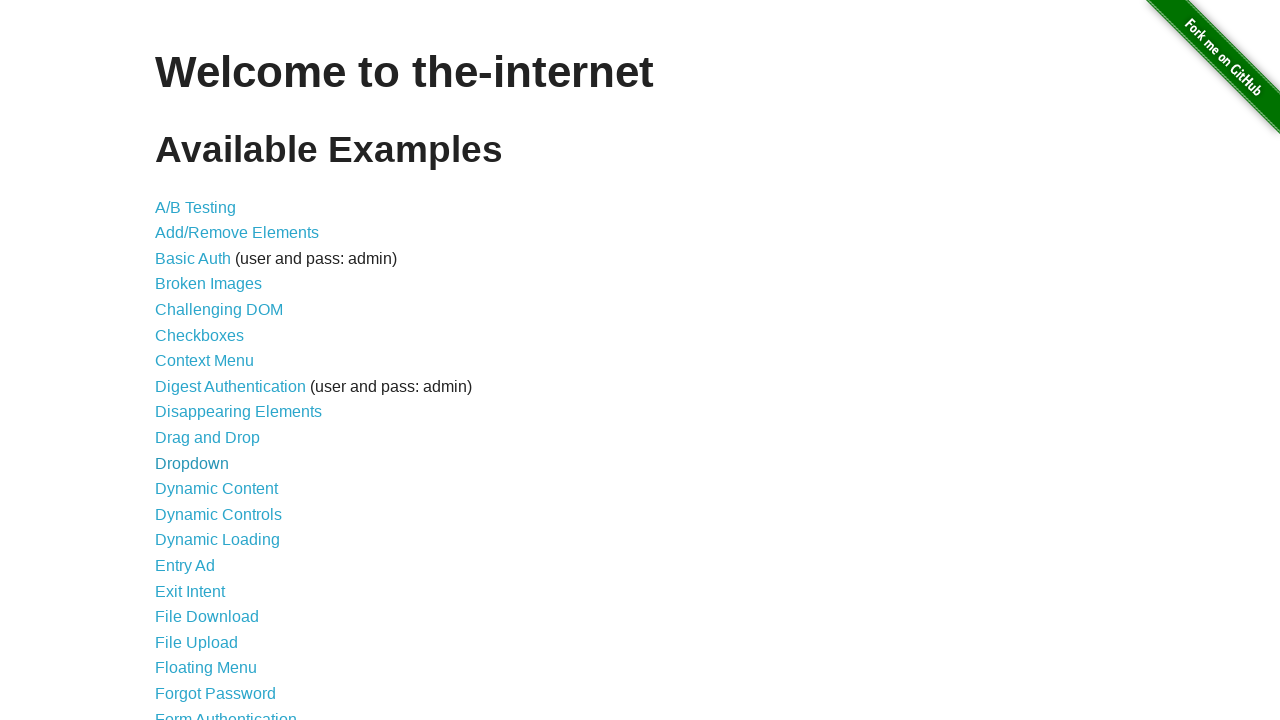

Navigated forward using browser forward button
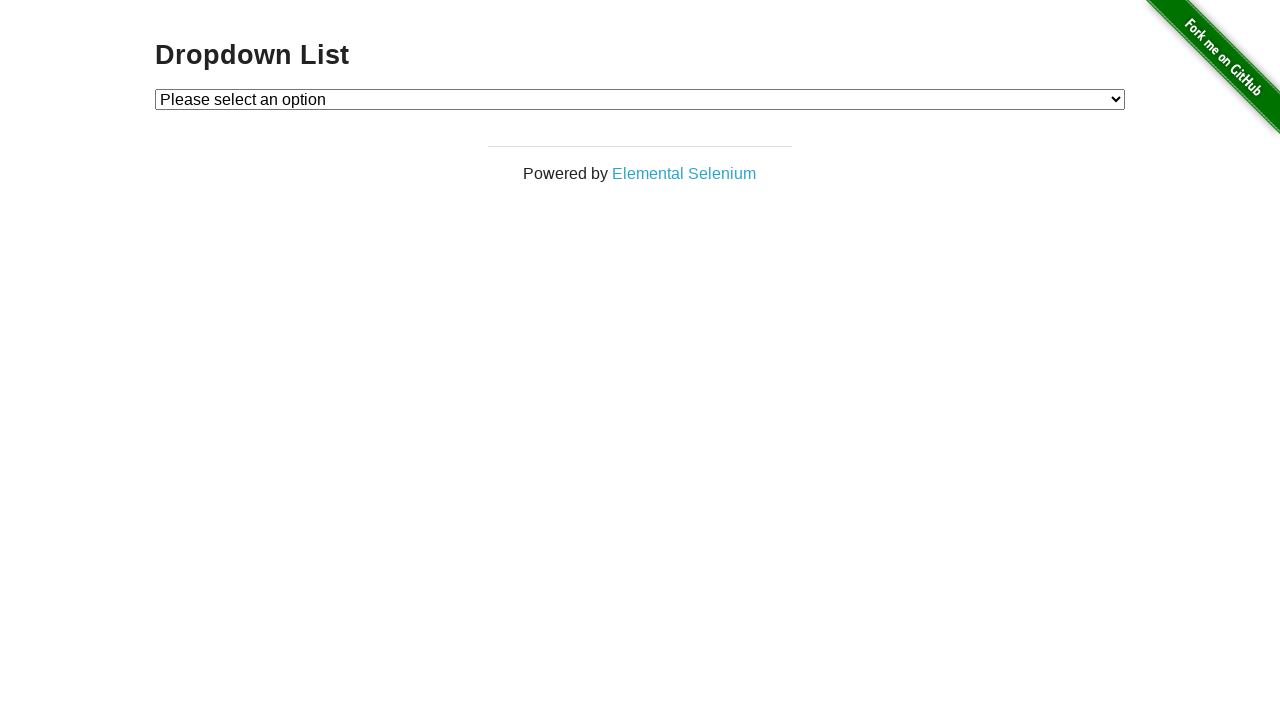

Selected Option 1 from dropdown on //select[@id='dropdown']
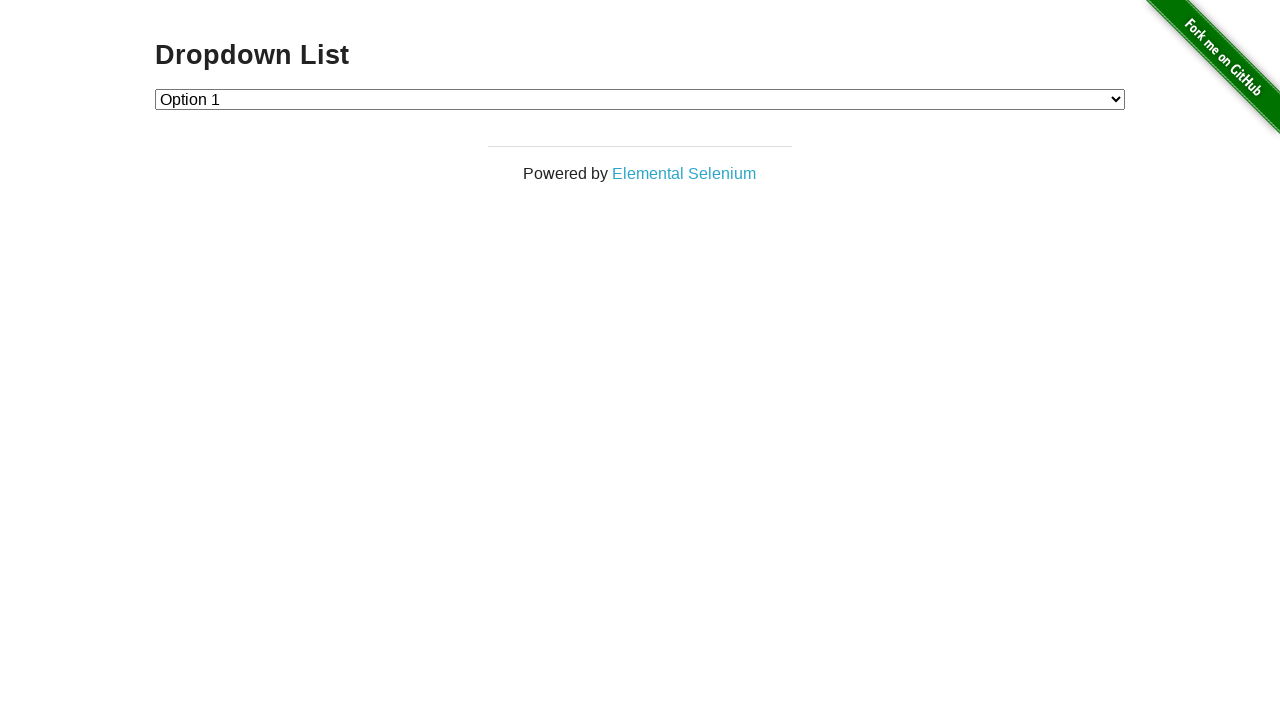

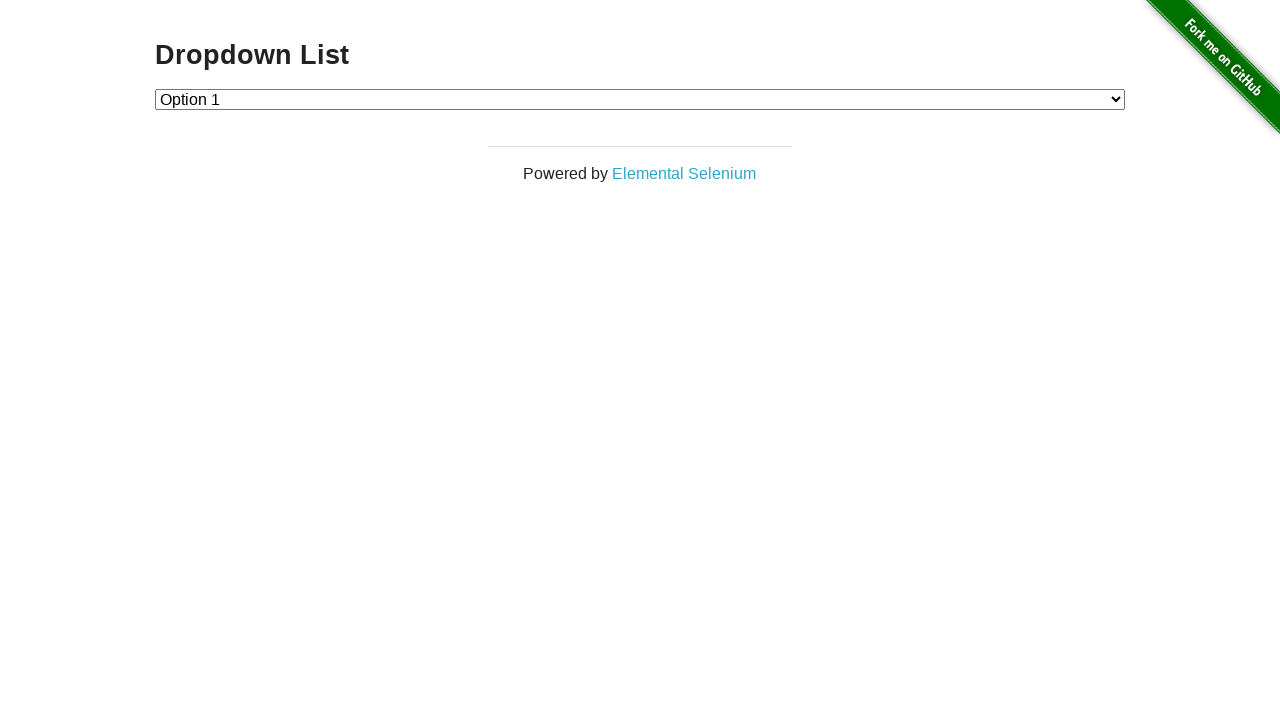